Tests Bootstrap dropdown functionality by clicking a dropdown menu and selecting the CSS option from the dropdown list

Starting URL: https://seleniumpractise.blogspot.com/2016/08/bootstrap-dropdown-example-for-selenium.html

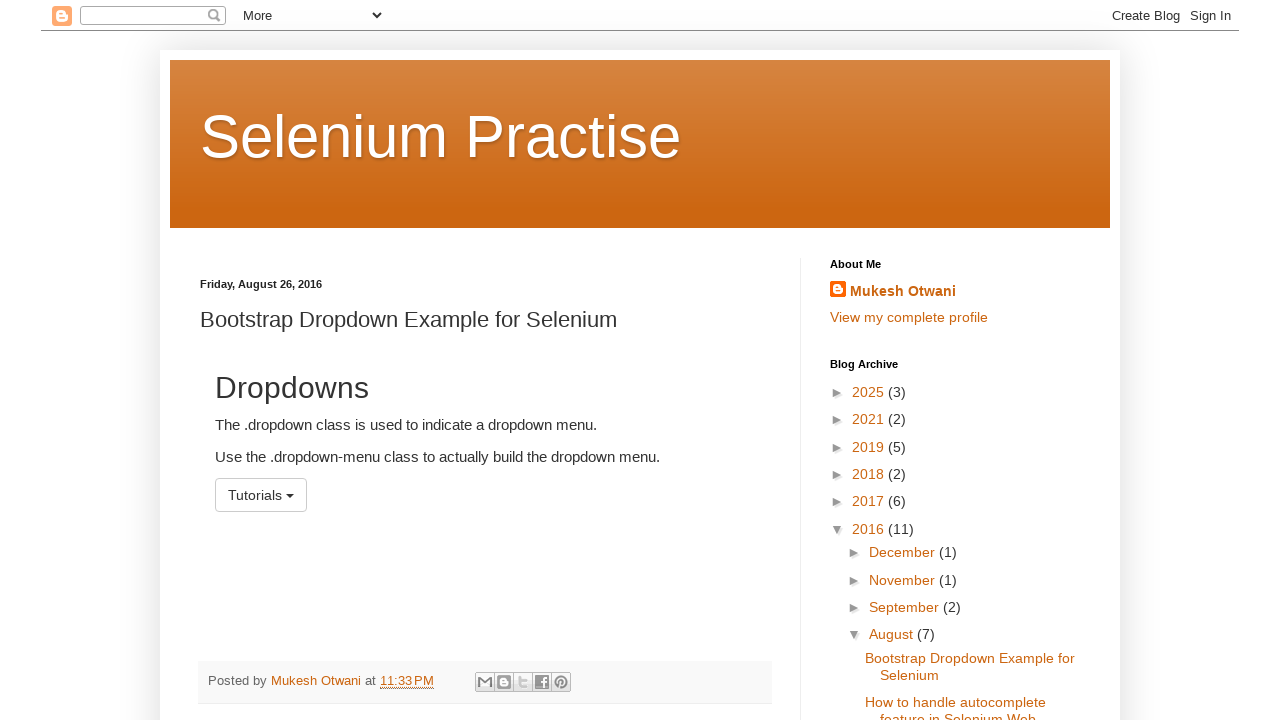

Navigated to Bootstrap dropdown example page
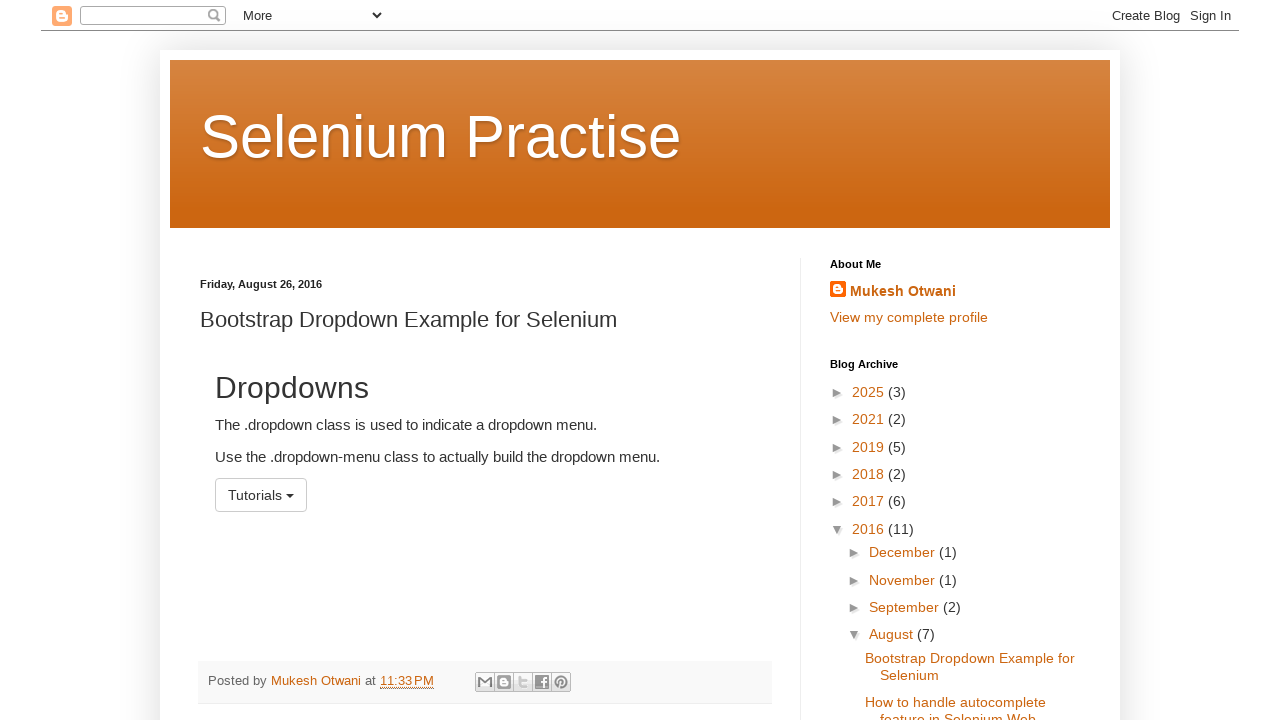

Clicked dropdown menu to open it at (261, 495) on #menu1
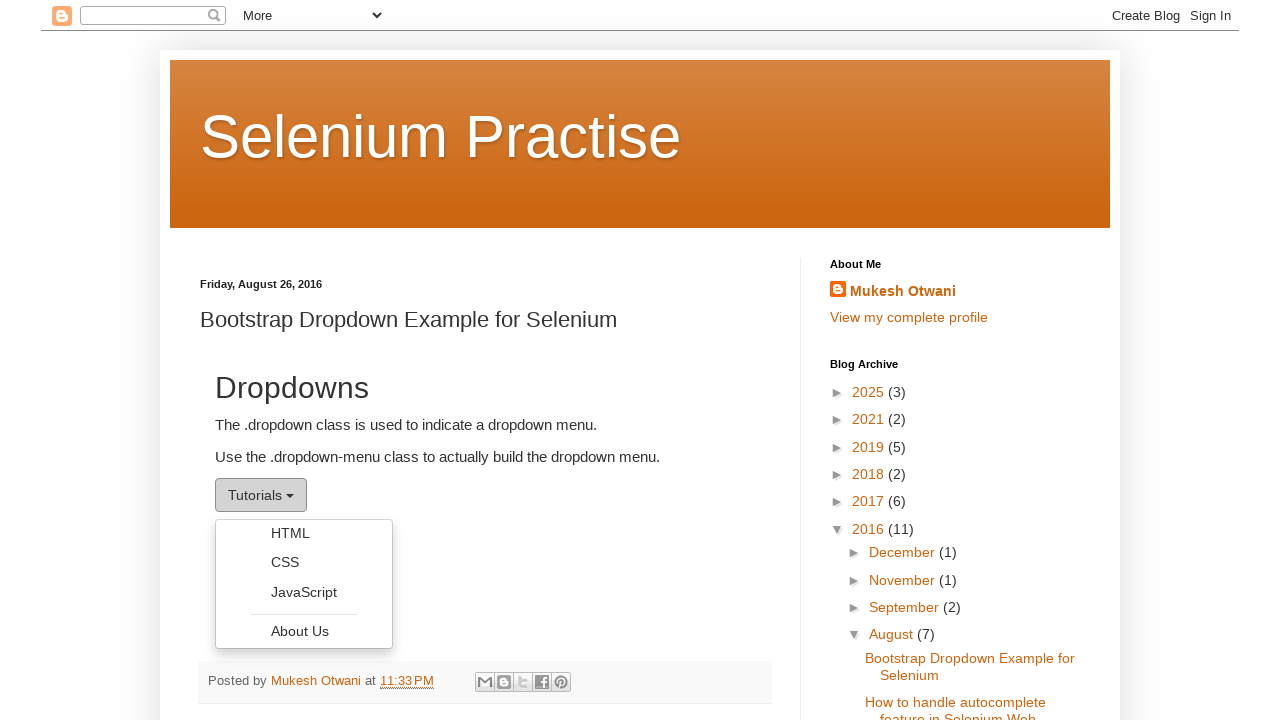

Selected CSS option from dropdown list at (304, 562) on xpath=//a[text()='CSS']
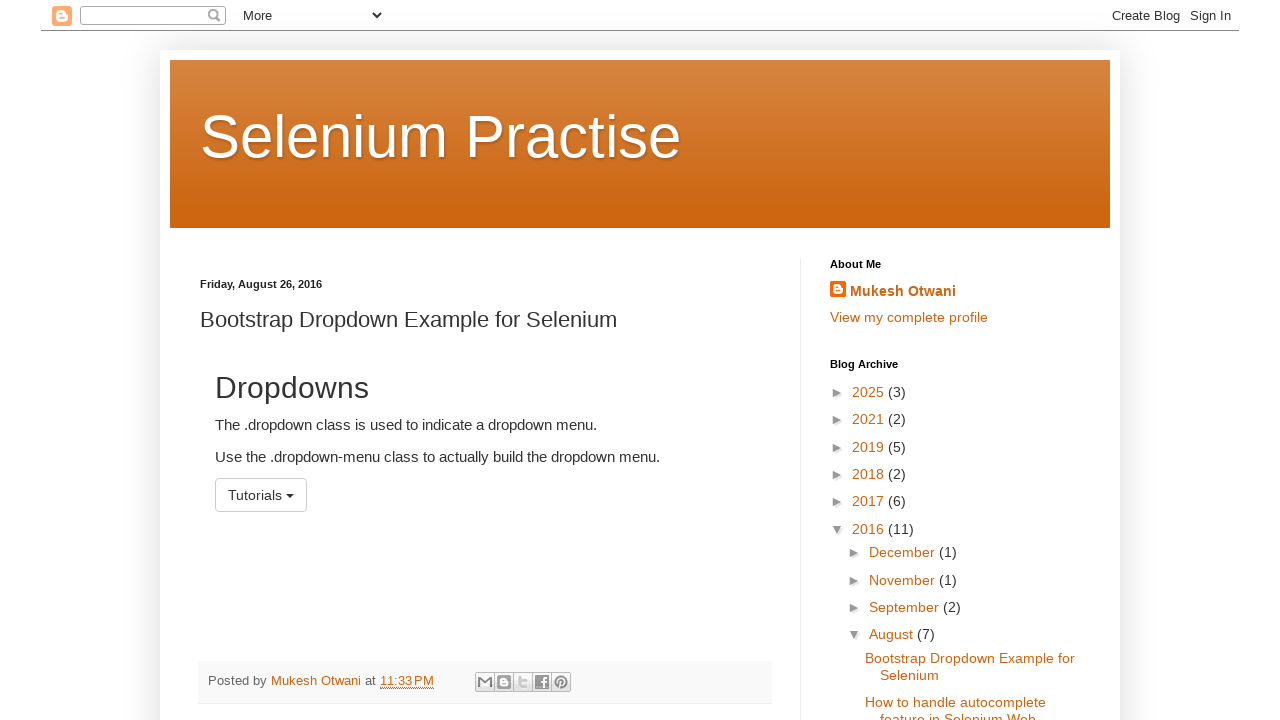

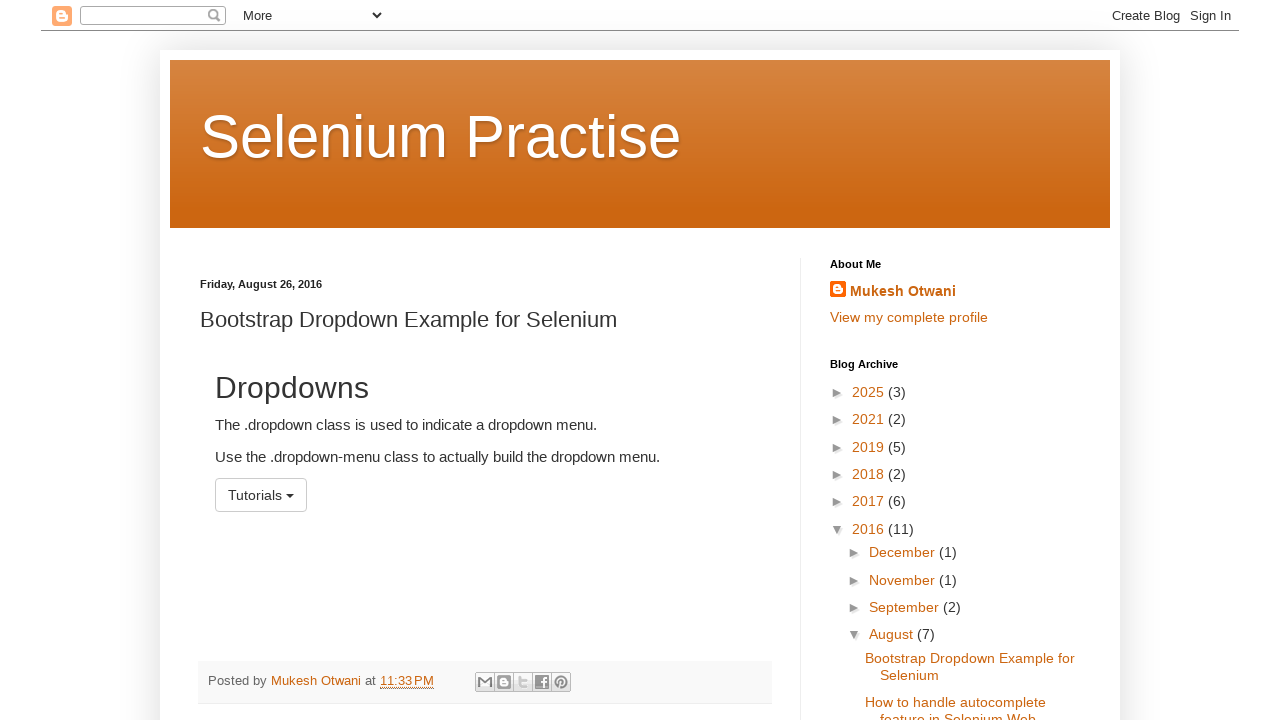